Demonstrates implicit wait by setting a timeout and clicking a link element

Starting URL: http://sahitest.com/demo/

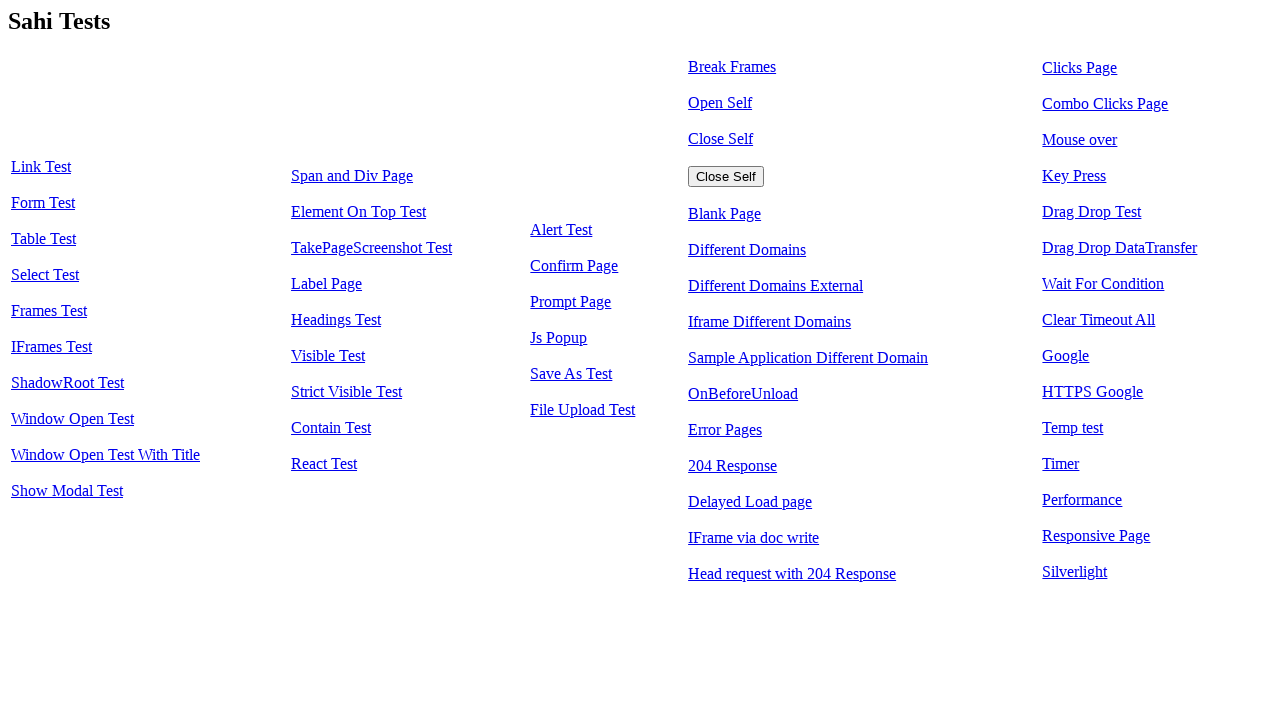

Navigated to starting URL http://sahitest.com/demo/
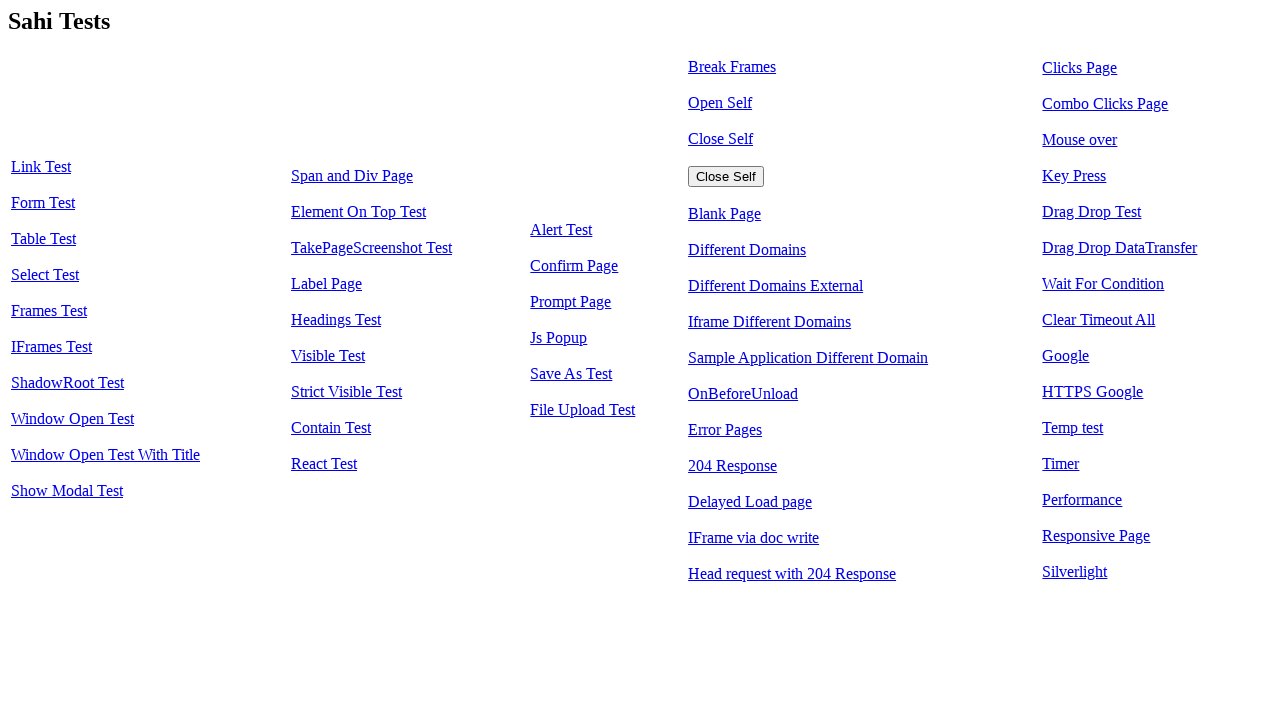

Clicked the Link Test link with implicit wait at (41, 167) on text=Link Test
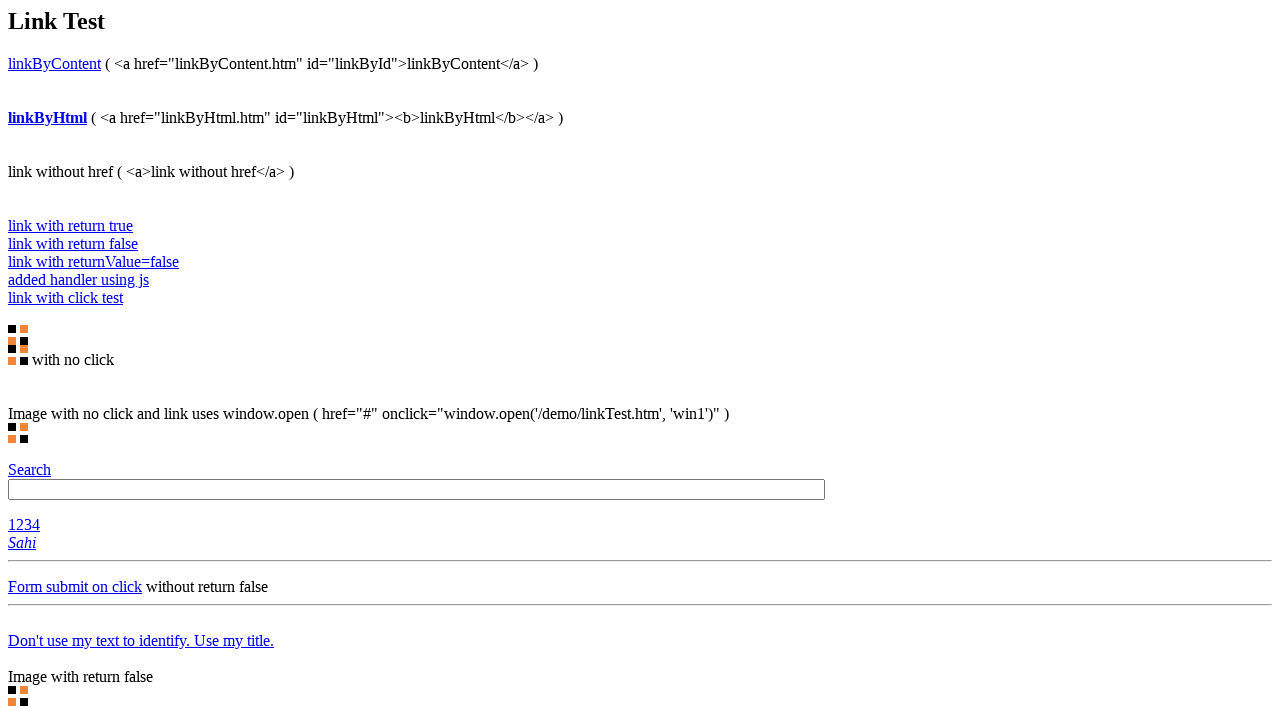

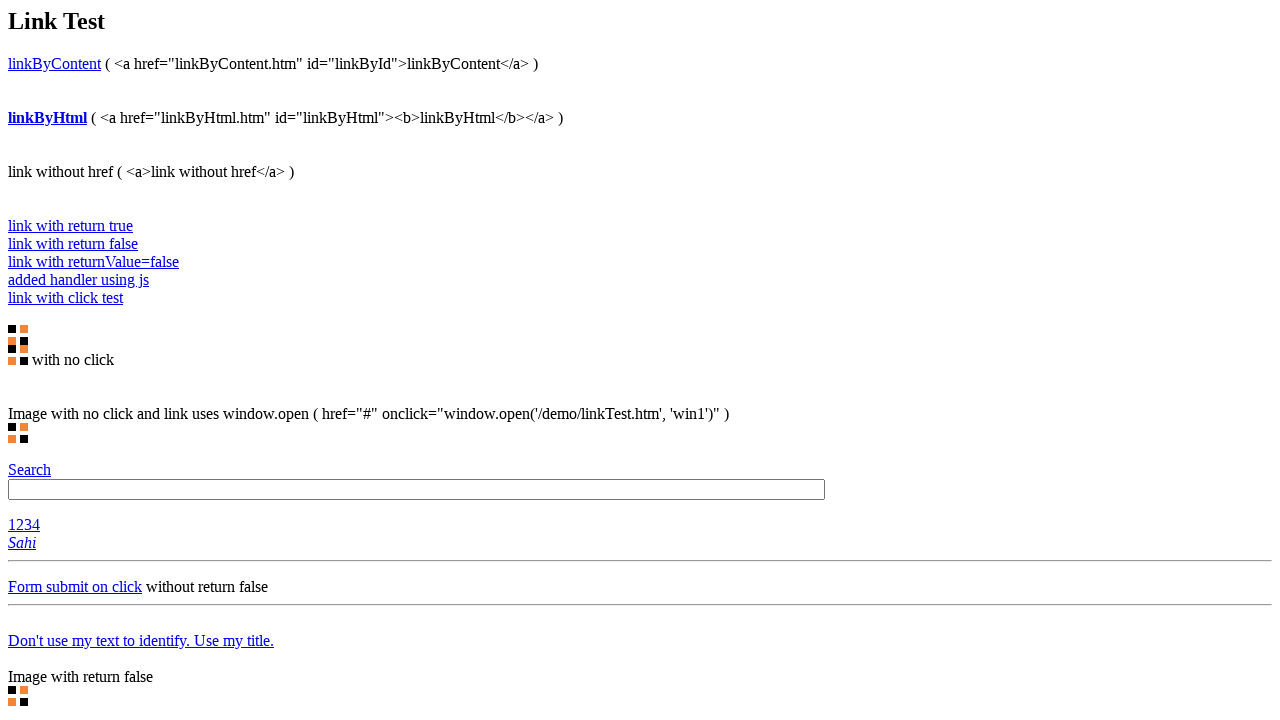